Tests page refresh functionality by setting a window variable and verifying it's cleared after refresh

Starting URL: https://webdriver.io

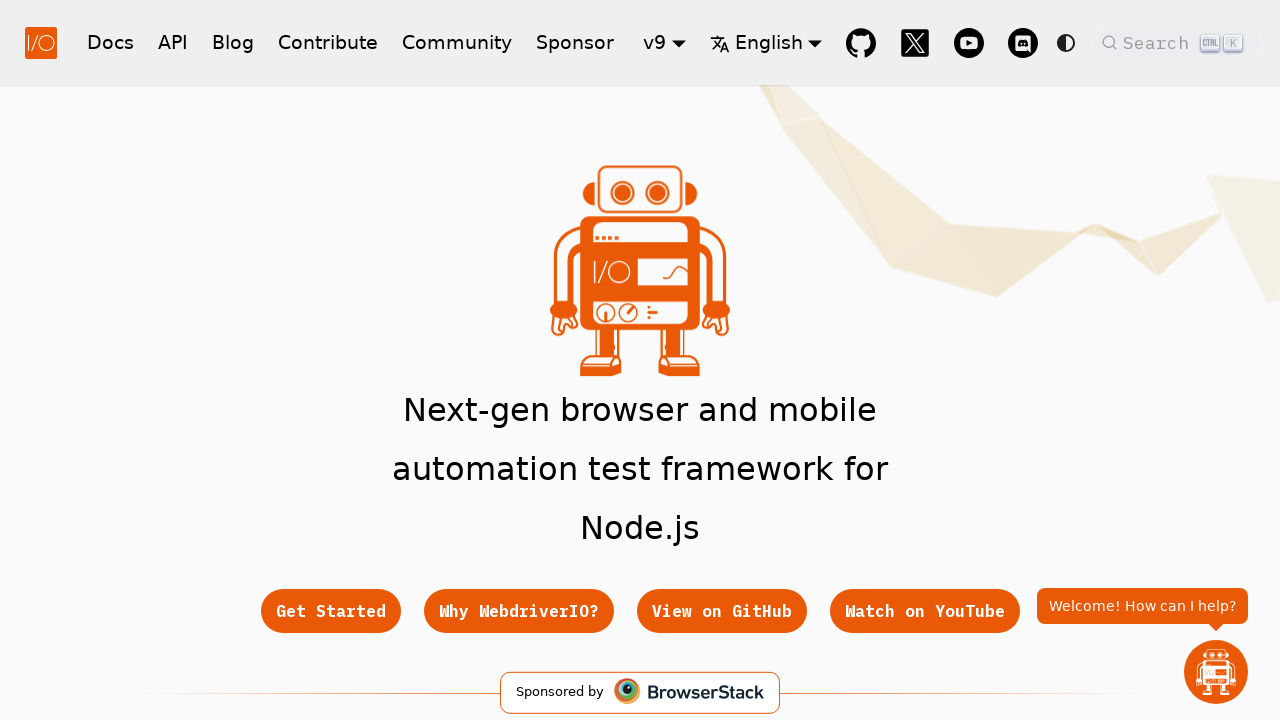

Set window.foobar variable to '123' via JavaScript
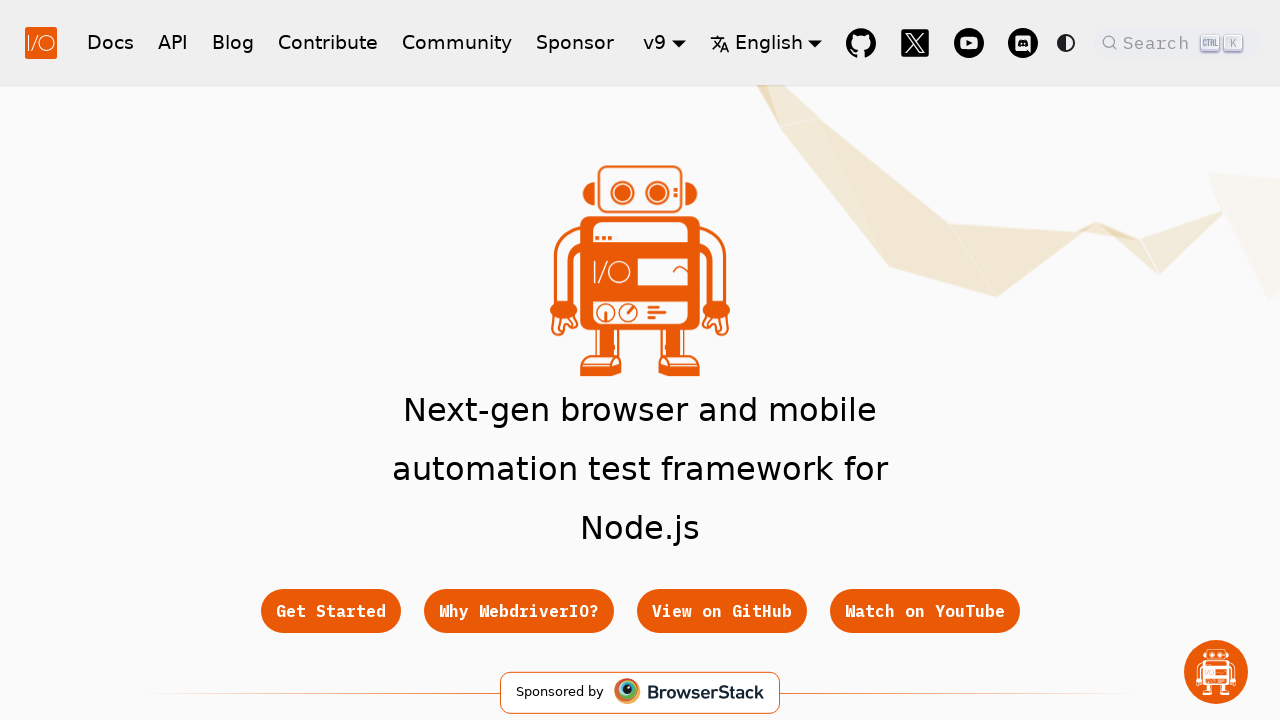

Verified window.foobar is set to '123'
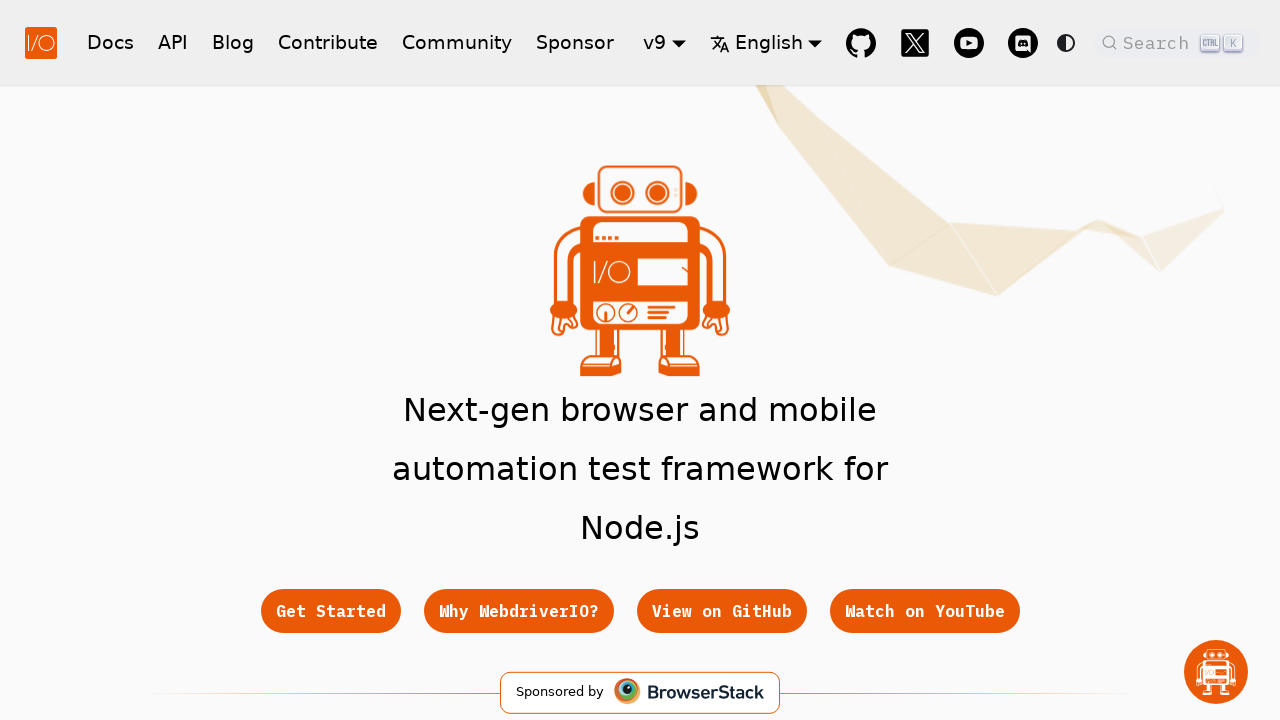

Assertion passed: window.foobar equals '123'
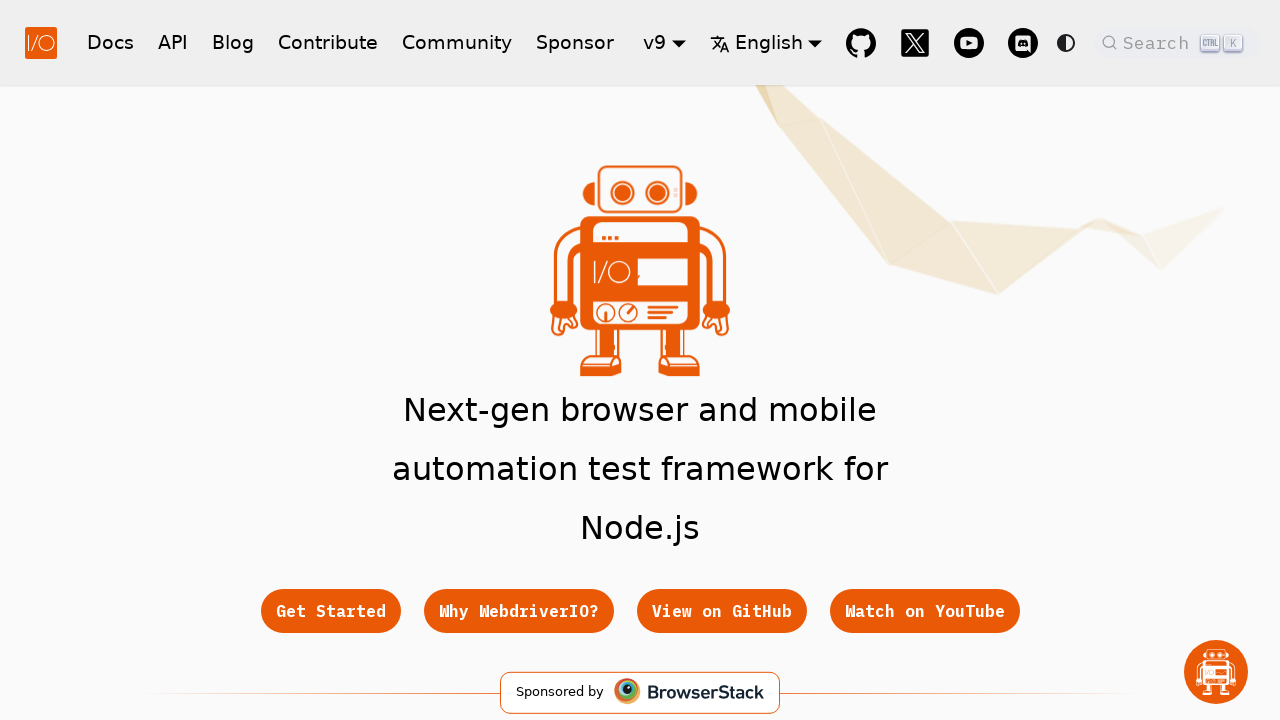

Reloaded the page to clear window variables
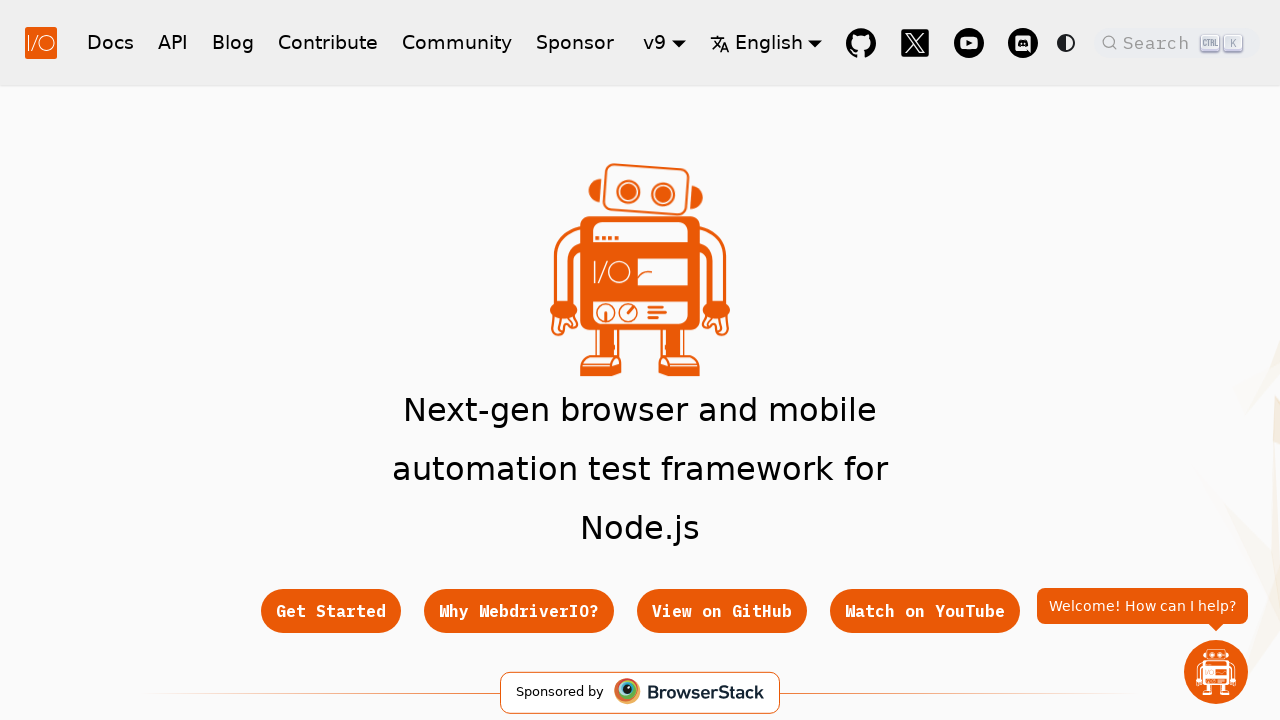

Page fully loaded after refresh (domcontentloaded)
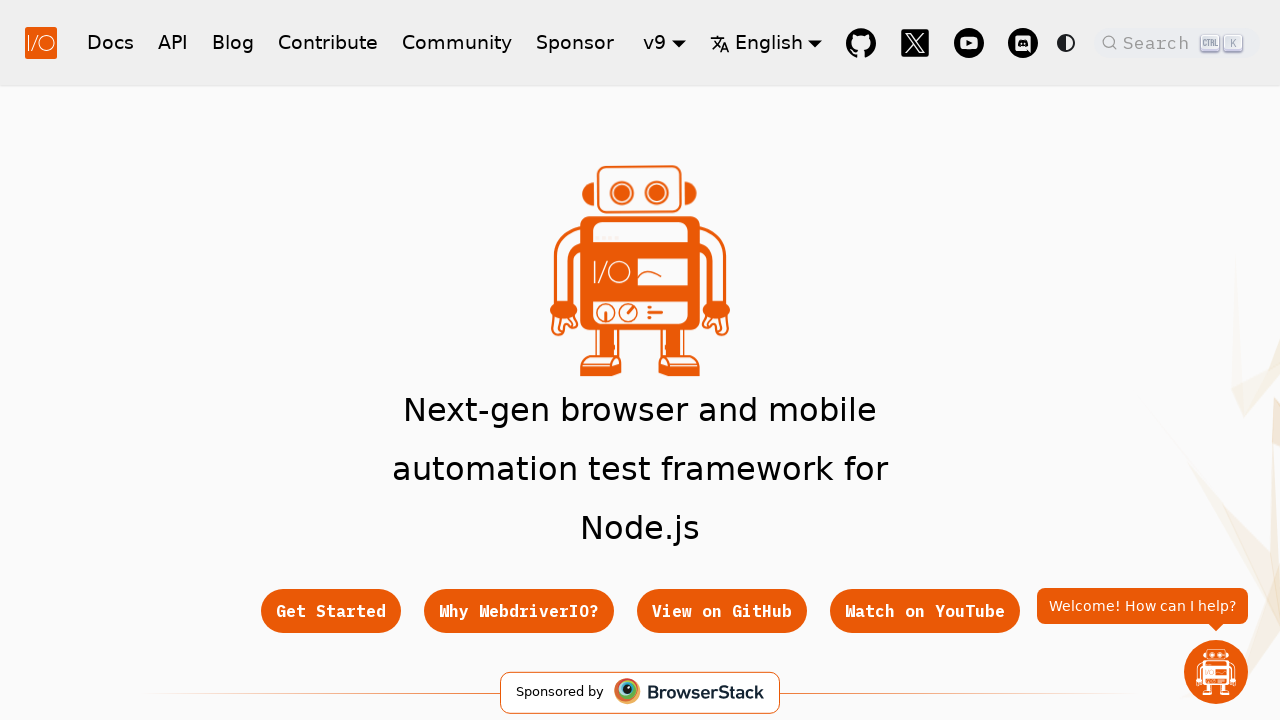

Evaluated window.foobar after page refresh
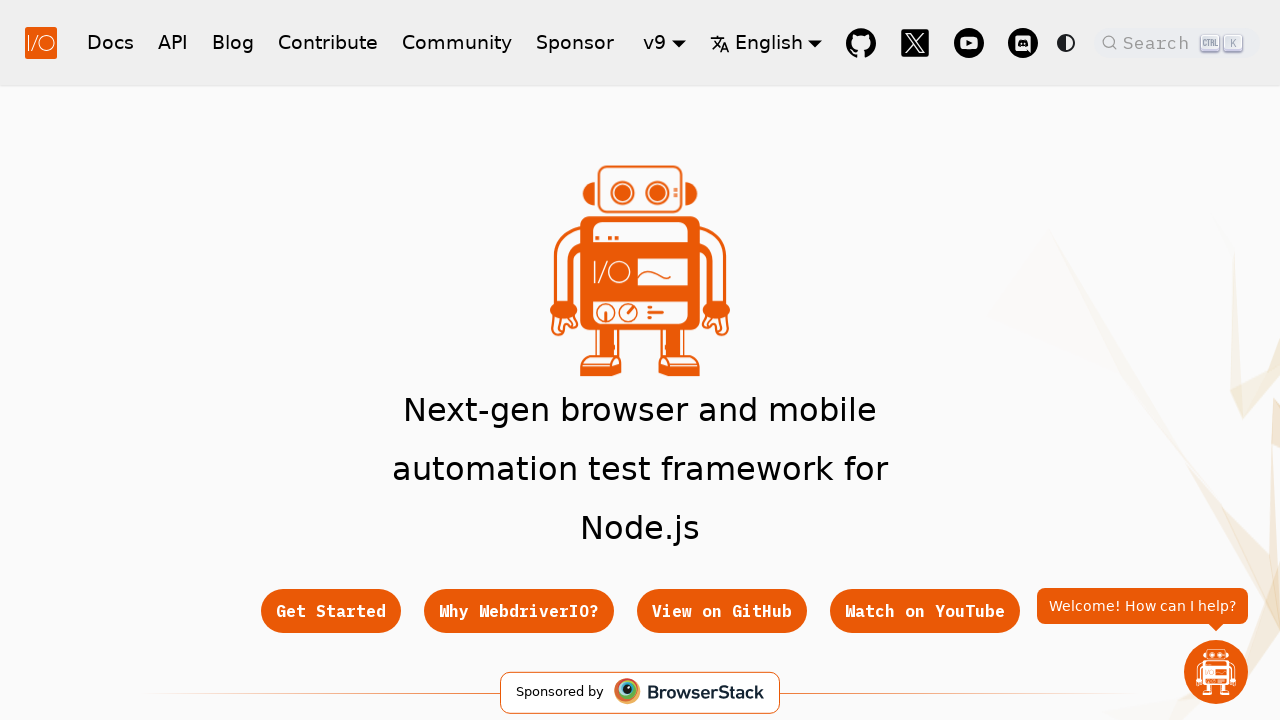

Assertion passed: window.foobar is cleared (None) after refresh
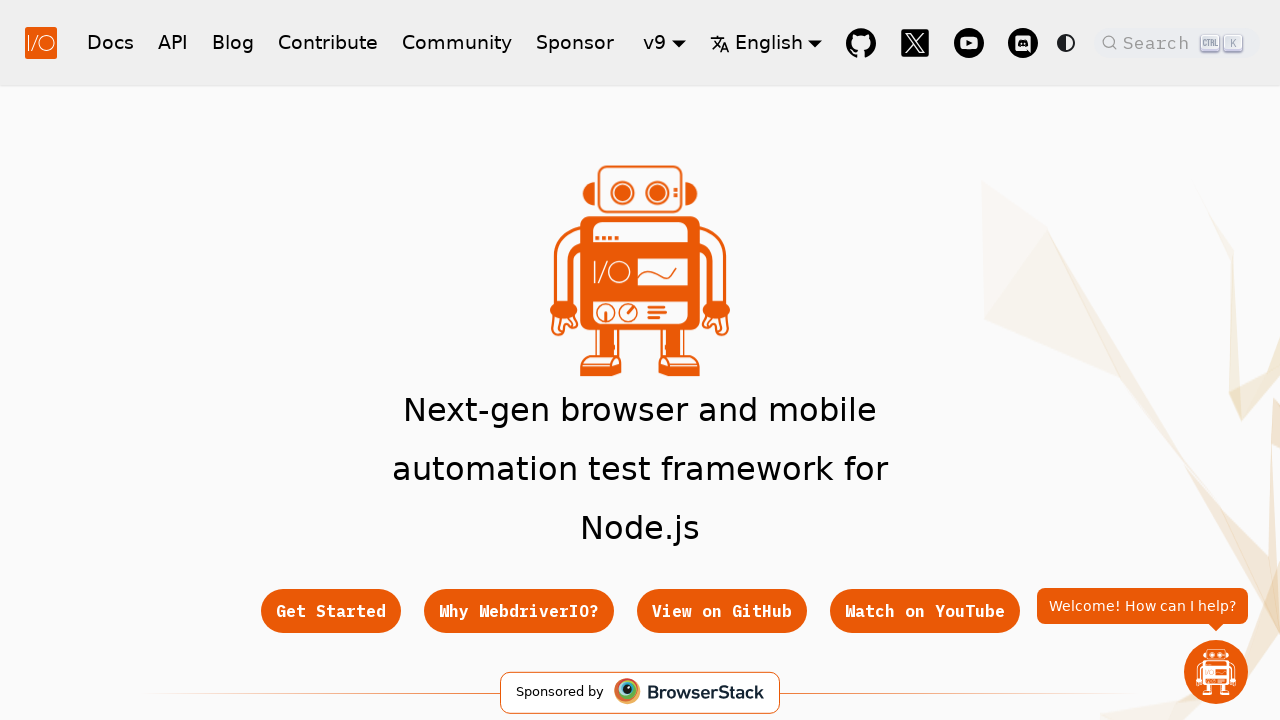

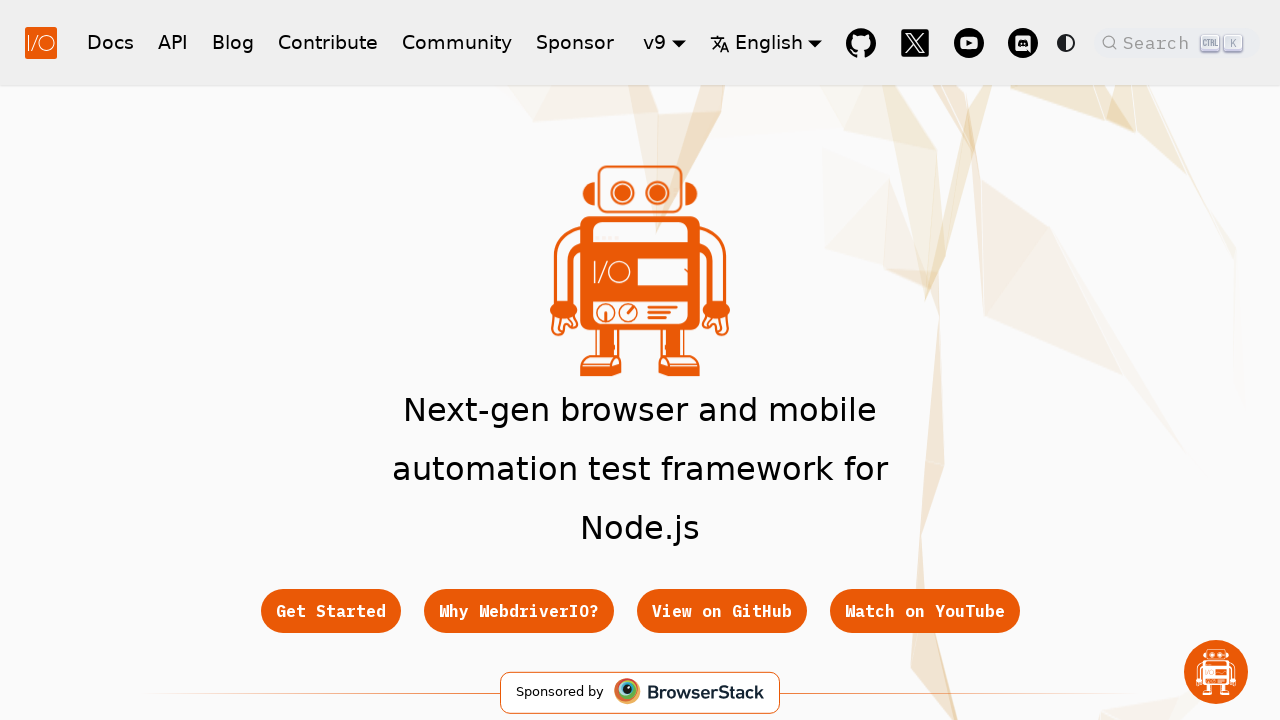